Tests various browser interactions on ToolsQA website including searching, clearing input, and navigating to the About page

Starting URL: https://www.toolsqa.com/

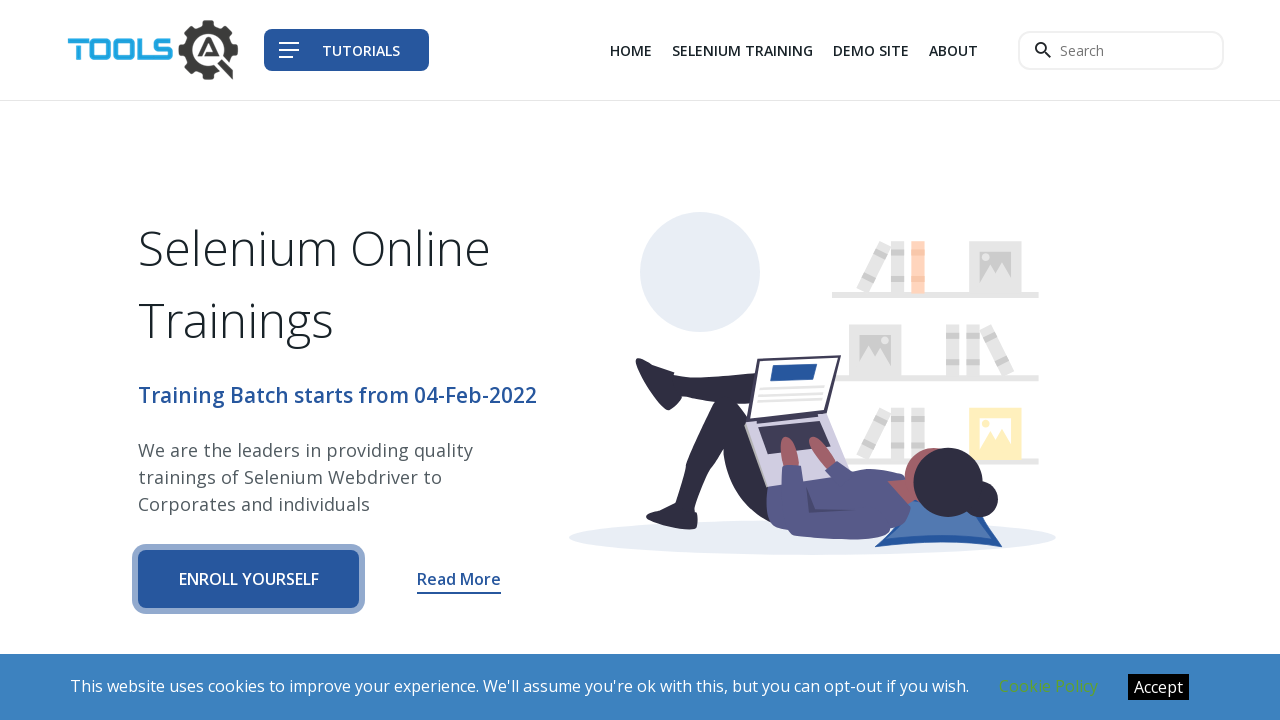

Entered 'Hi' in the search box on //input[@class='navbar__search--input']
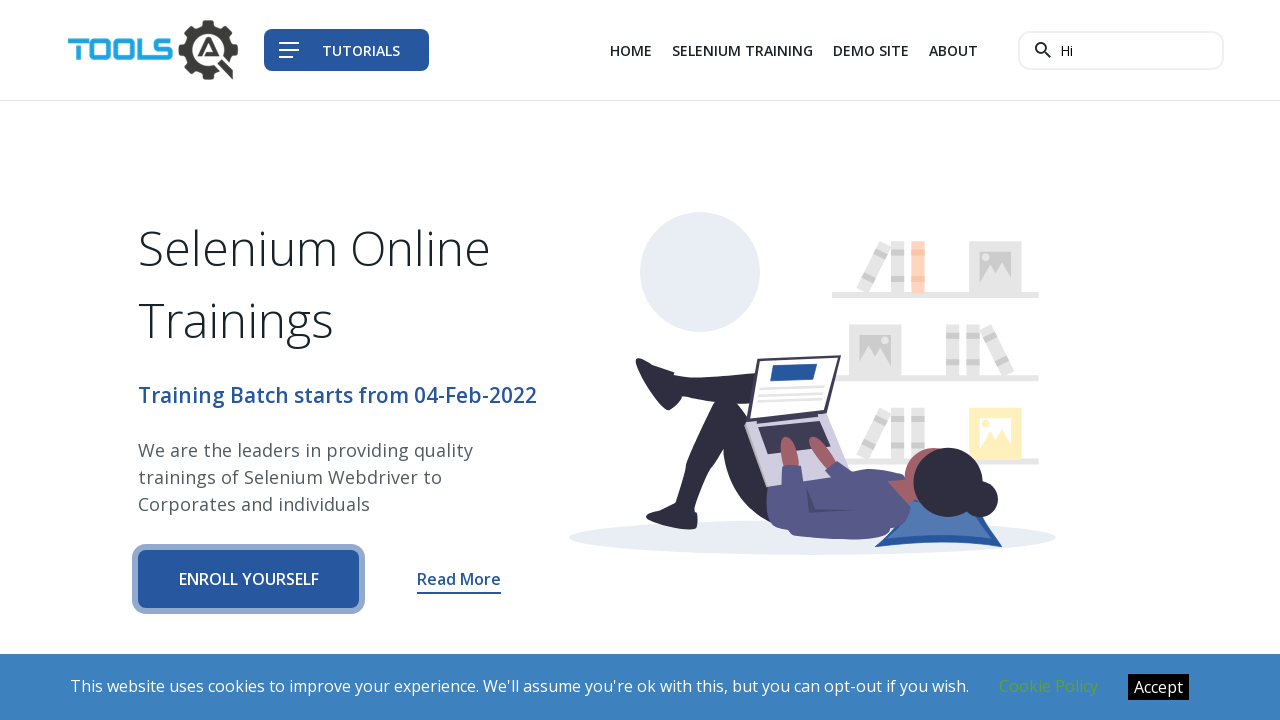

Cleared the search box on //input[@class='navbar__search--input']
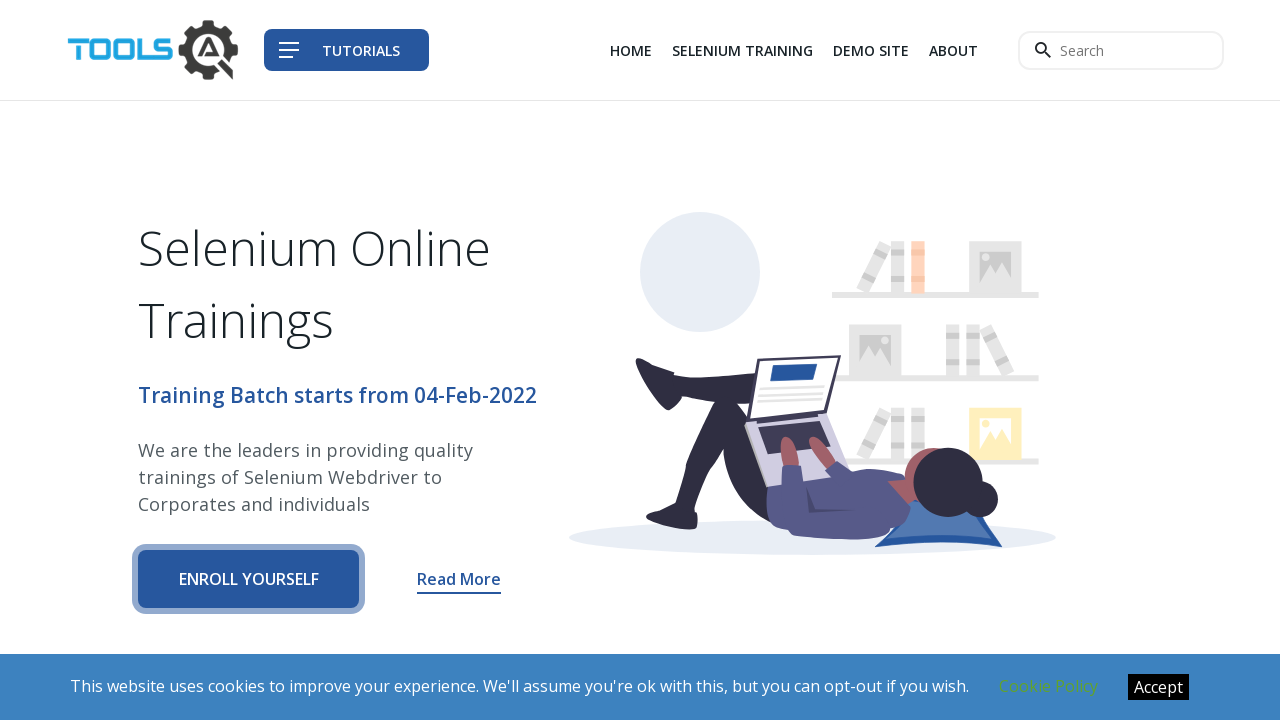

Clicked on About link in navbar at (954, 50) on xpath=//ul[@class='navbar__links d-none d-lg-flex']//a[normalize-space()='About'
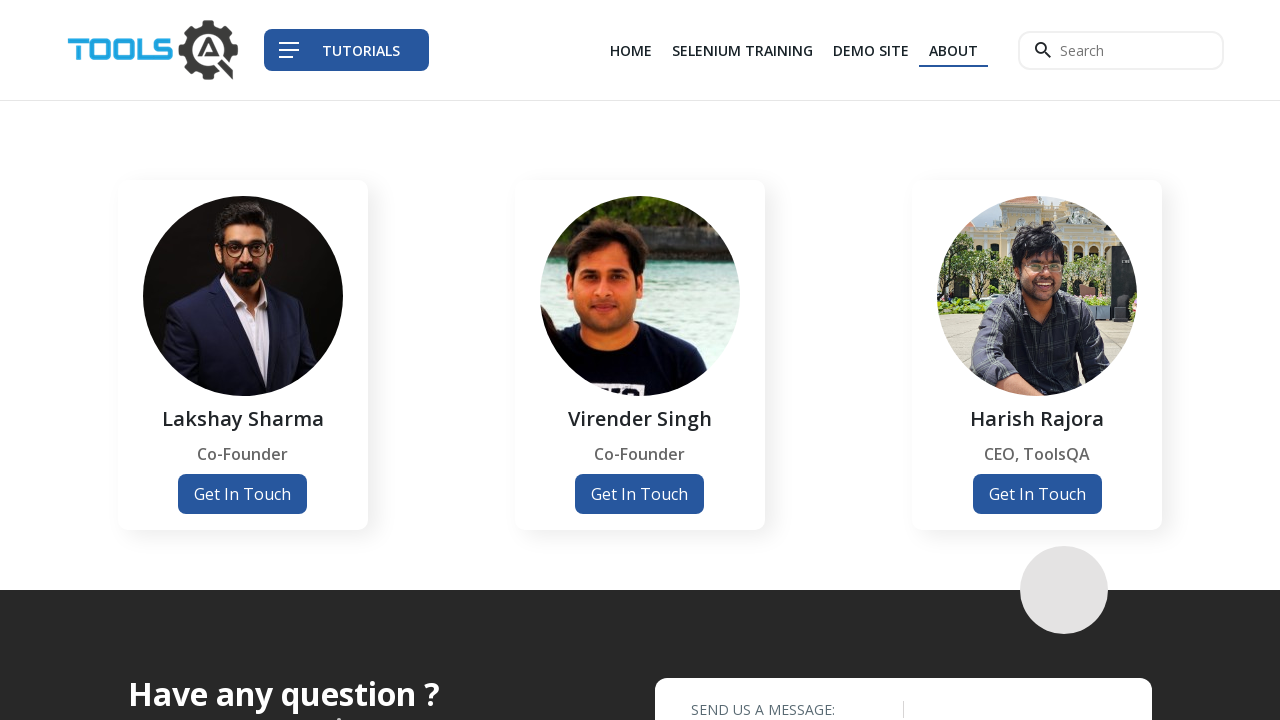

Navigation to About page completed
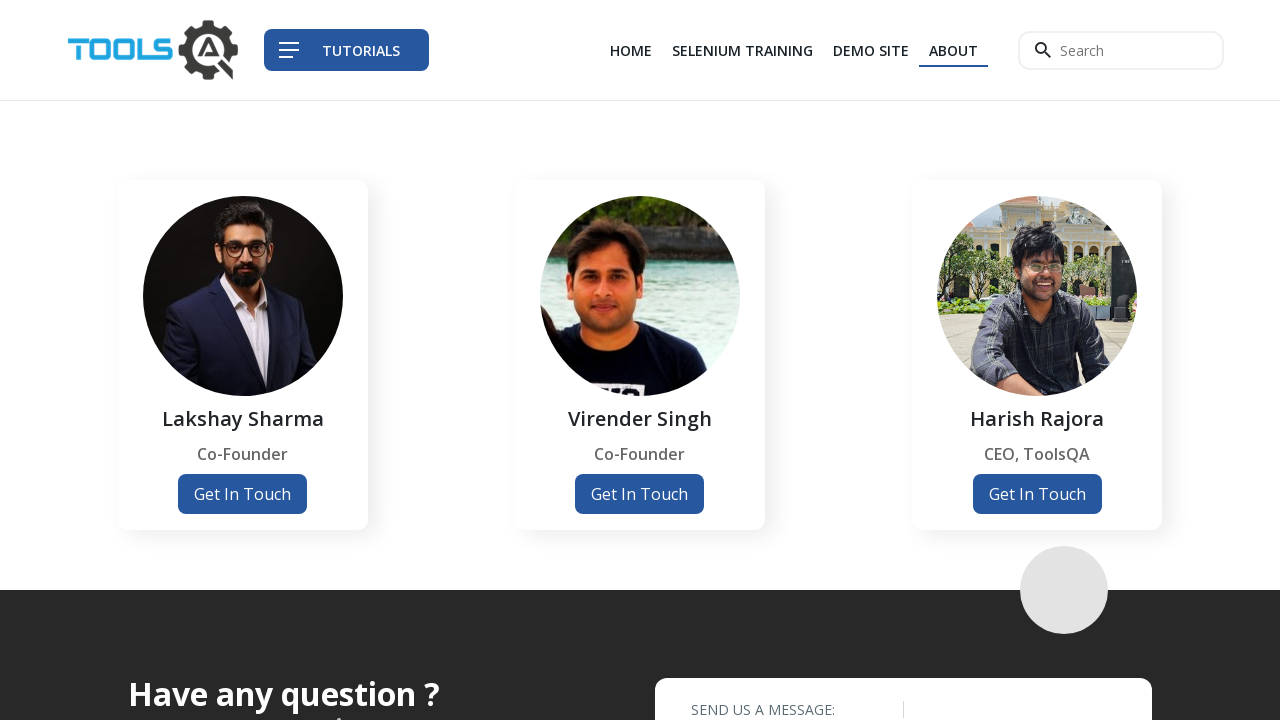

Retrieved page title: Tools QA | About Us
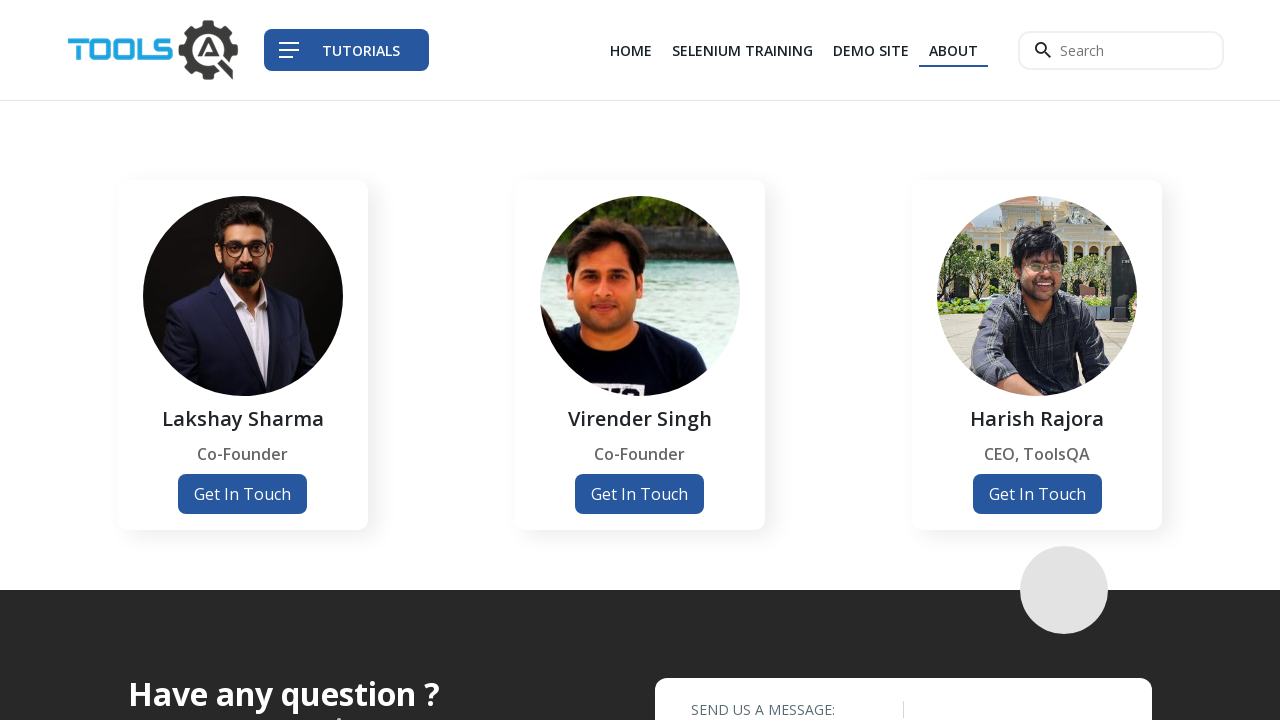

Retrieved current URL: https://www.toolsqa.com/about
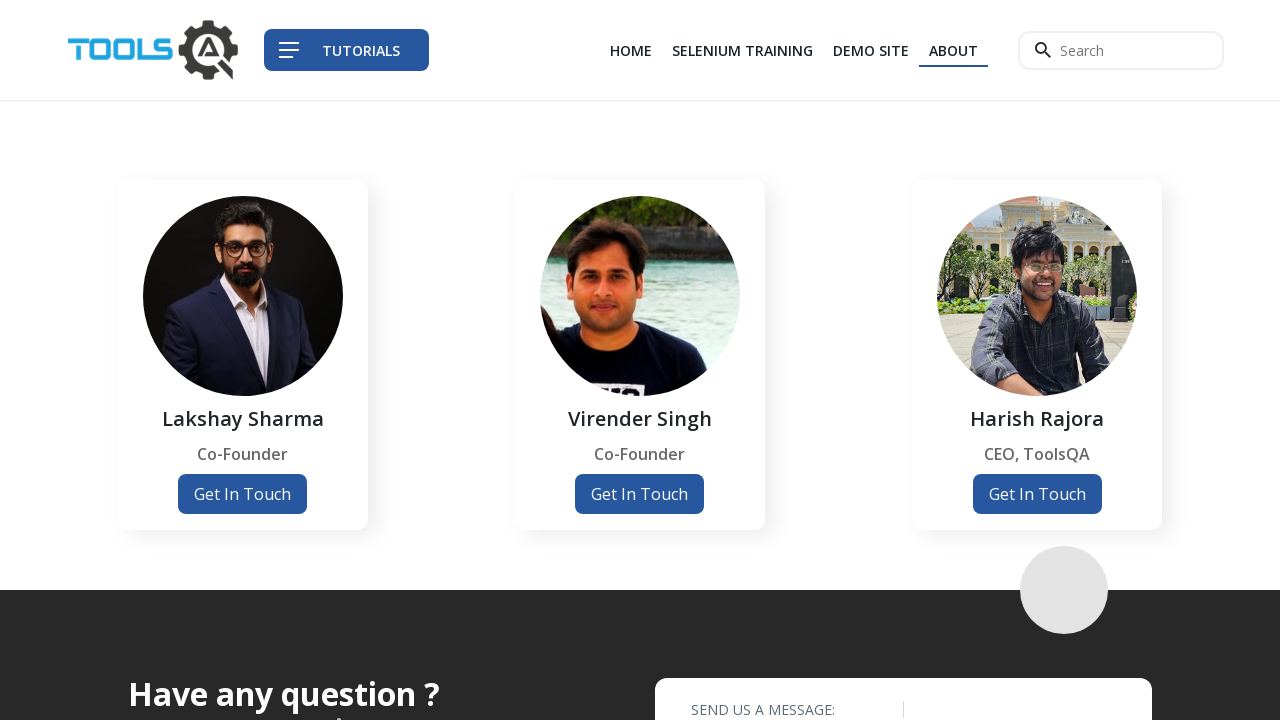

Retrieved text from About link: About
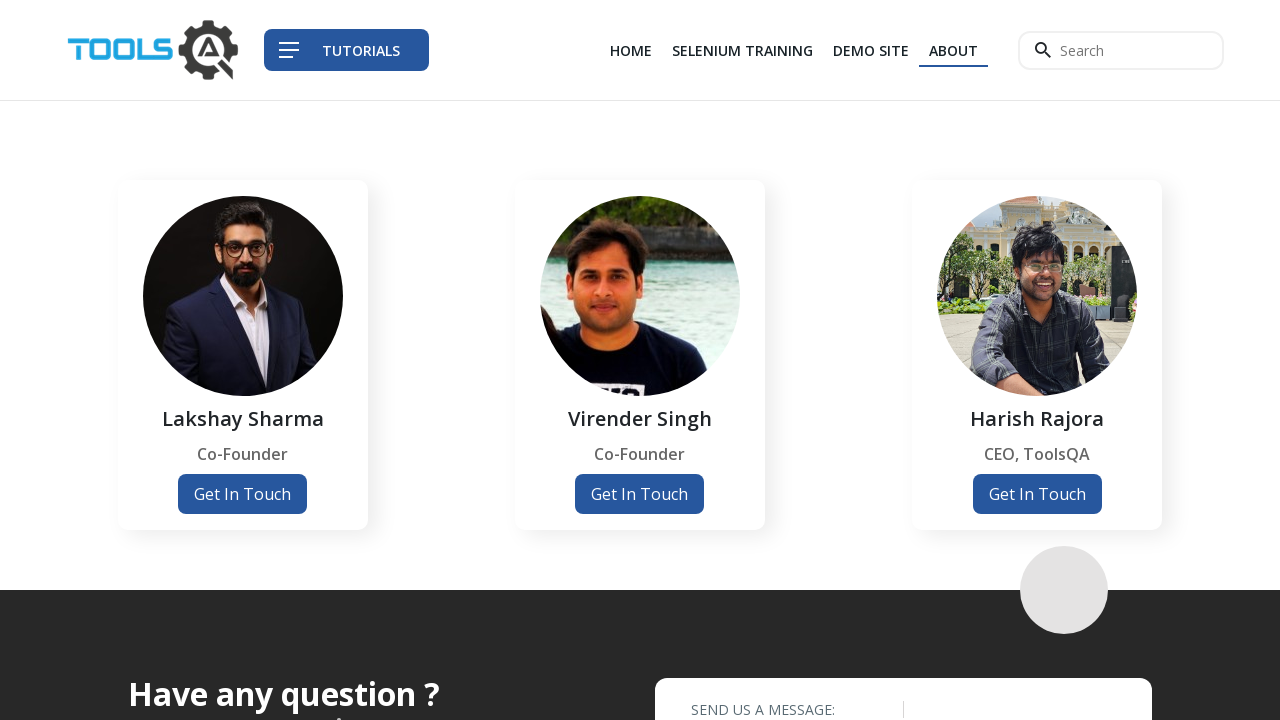

Retrieved page content/source
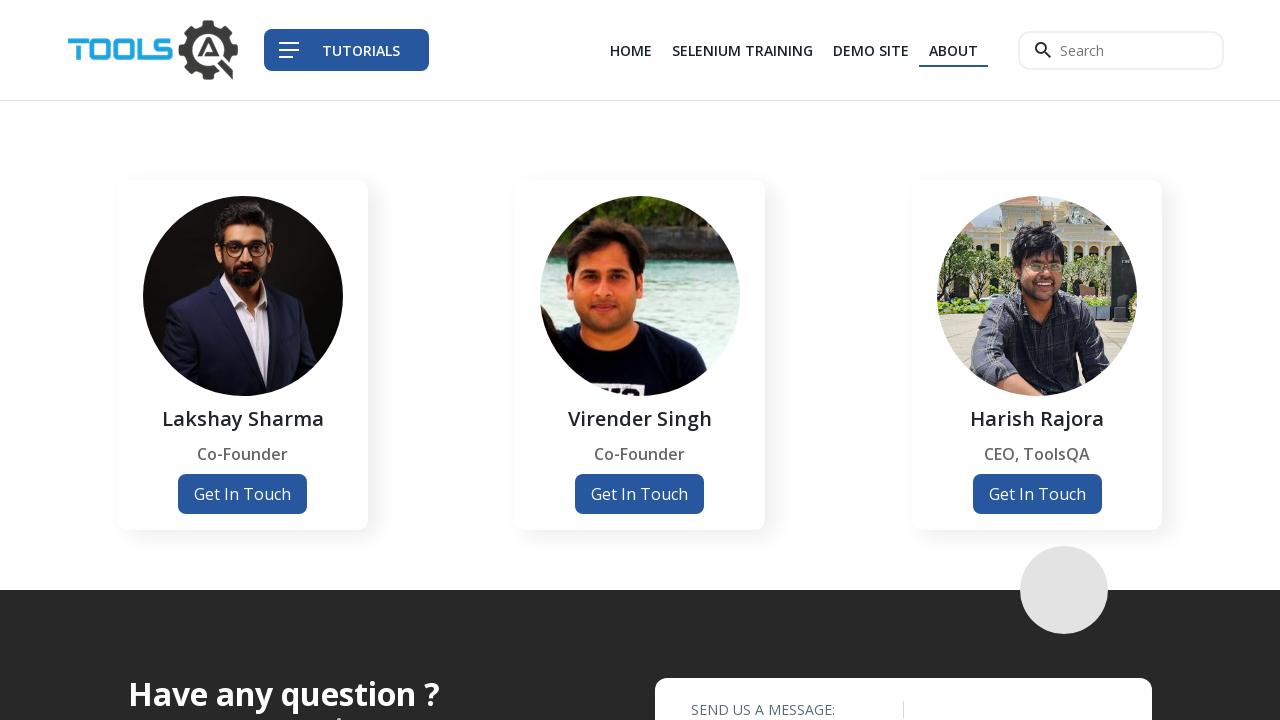

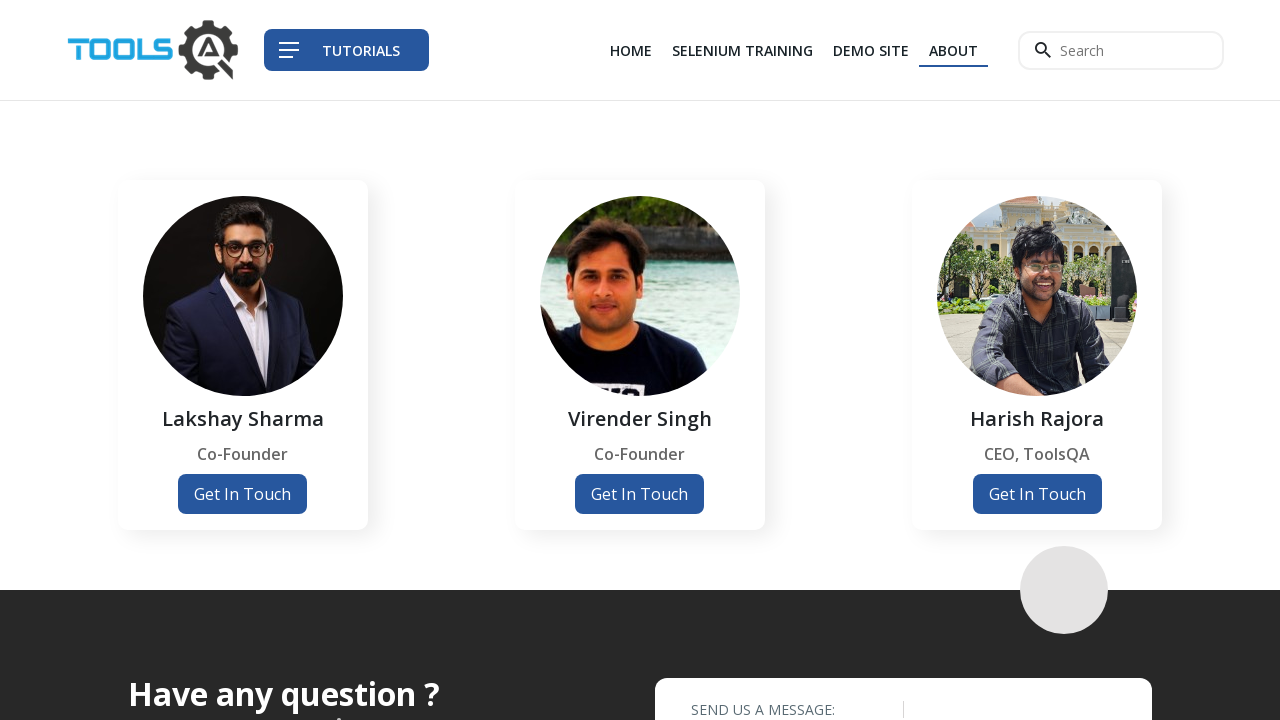